Verifies the calculation result by checking the total sanity value displayed after form submission

Starting URL: https://aceship.github.io/AN-EN-Tags/index.html

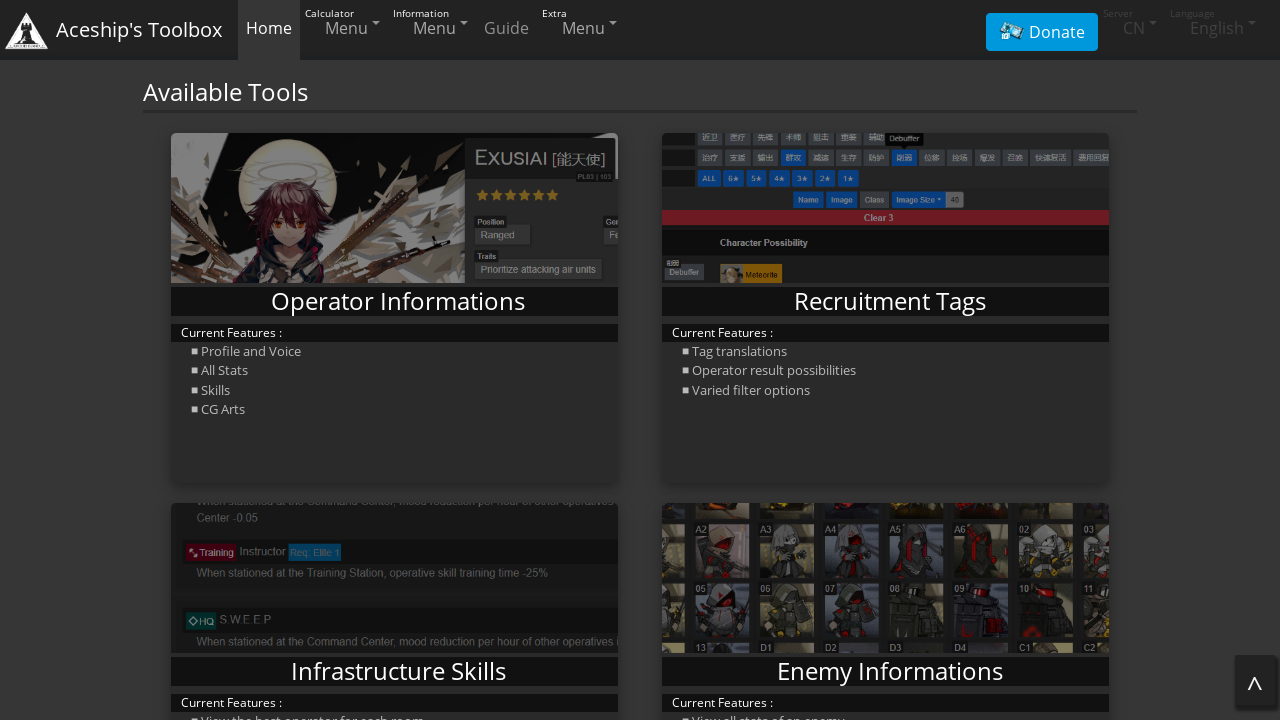

Clicked region dropdown at (344, 28) on #regionDropdown
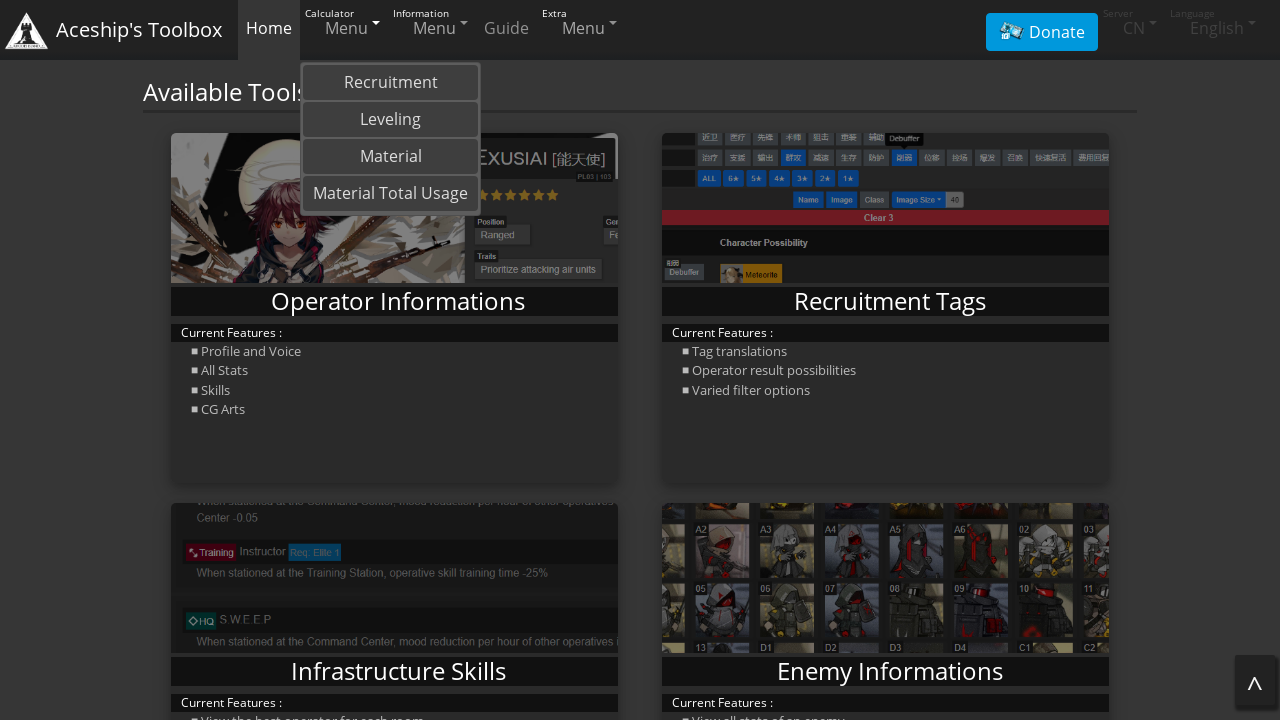

Selected Leveling section at (390, 120) on text=Leveling
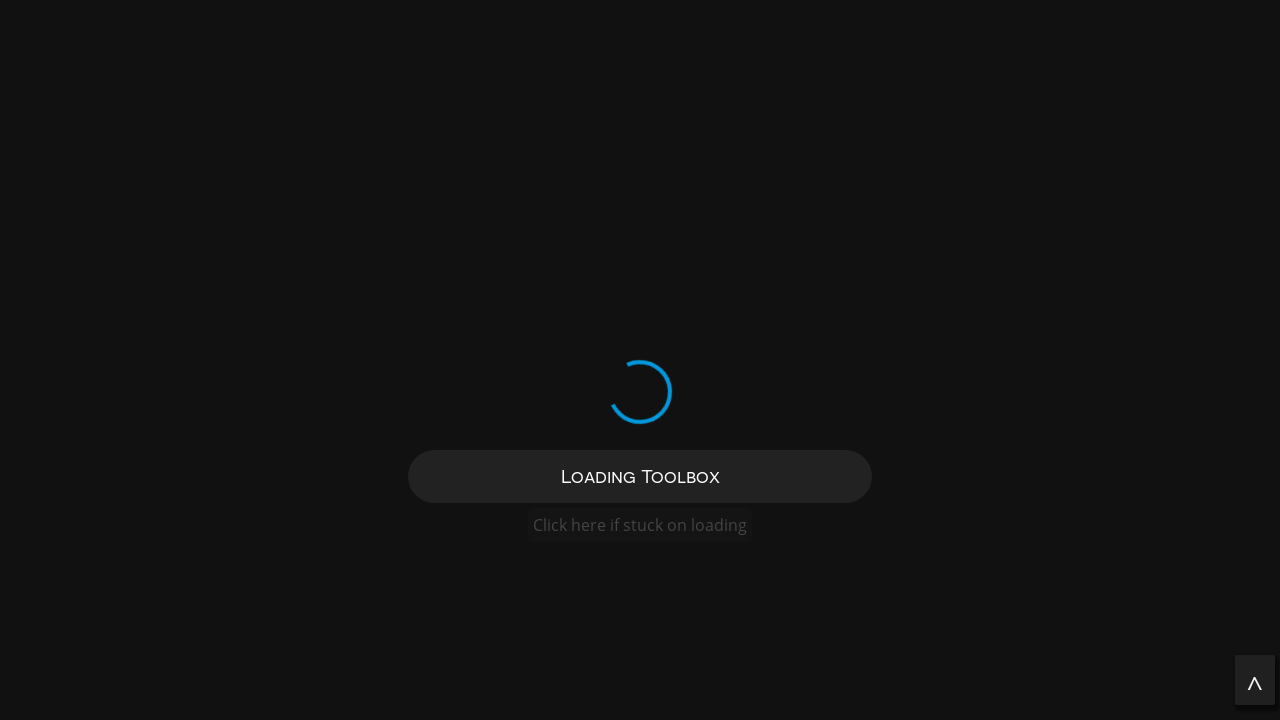

Selected 6-star rarity on #star
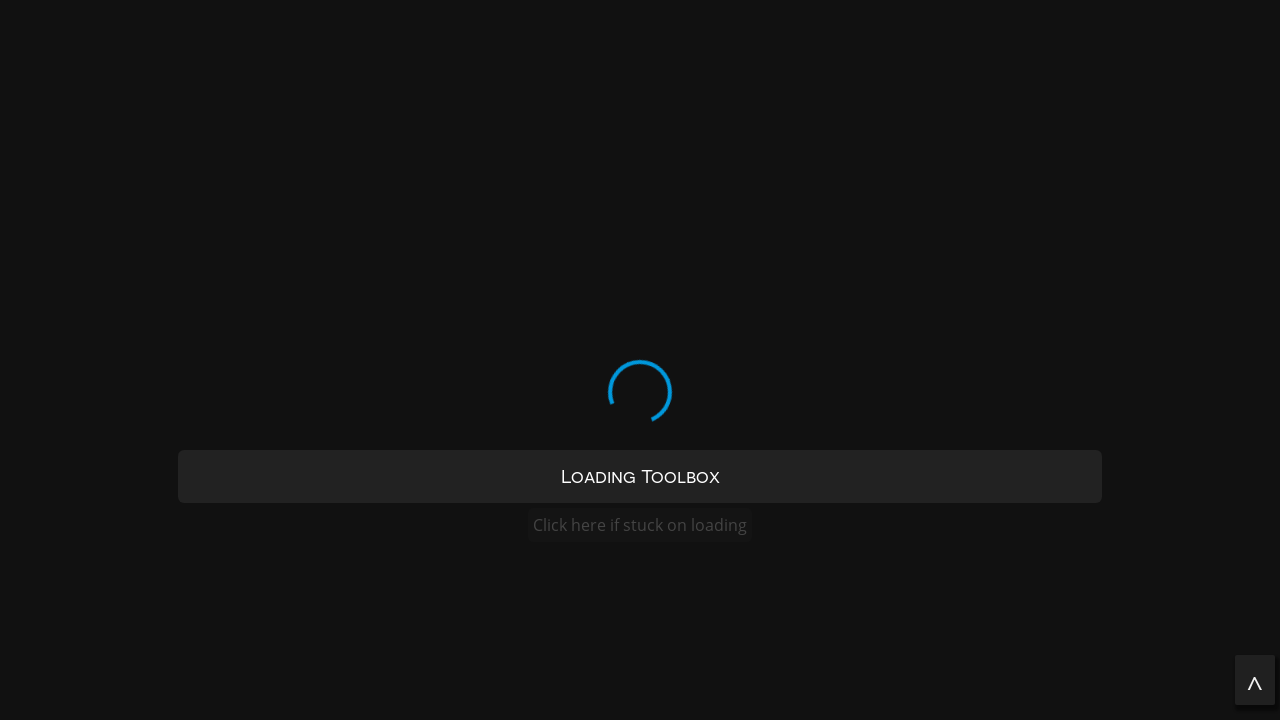

Selected current evolution level 0 on #current-evolve
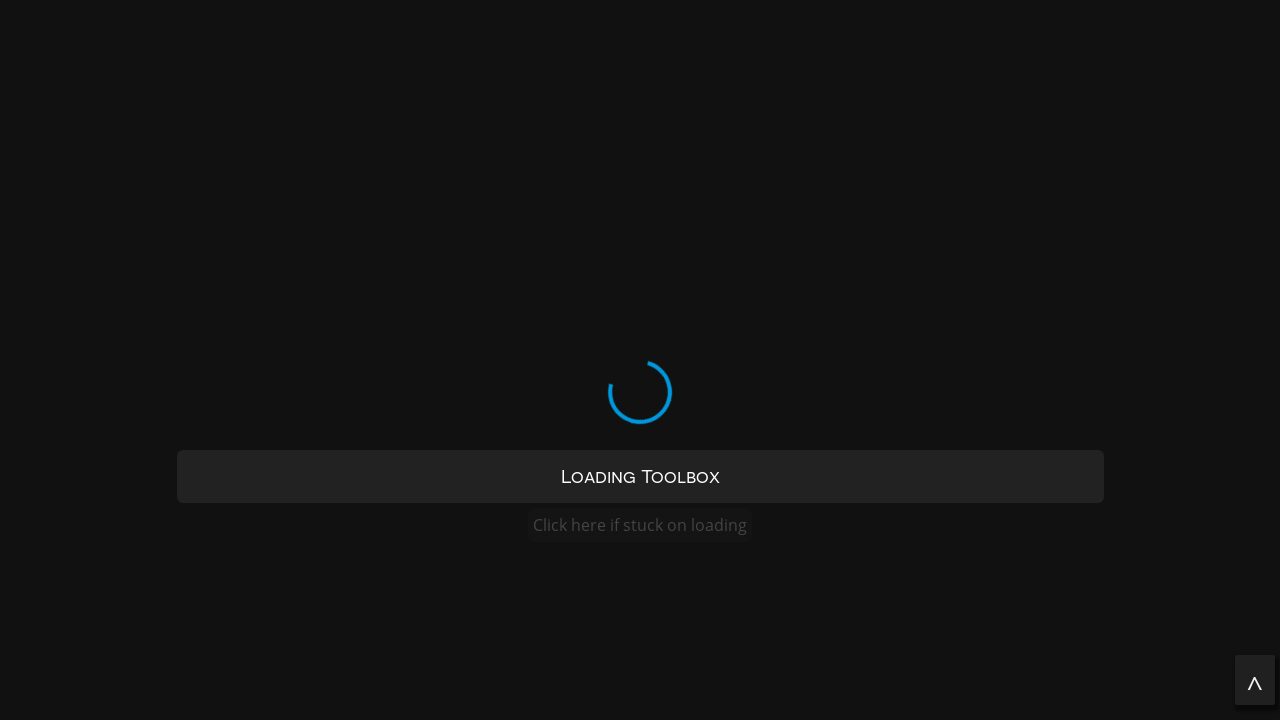

Selected target evolution level 2 on #target-evolve
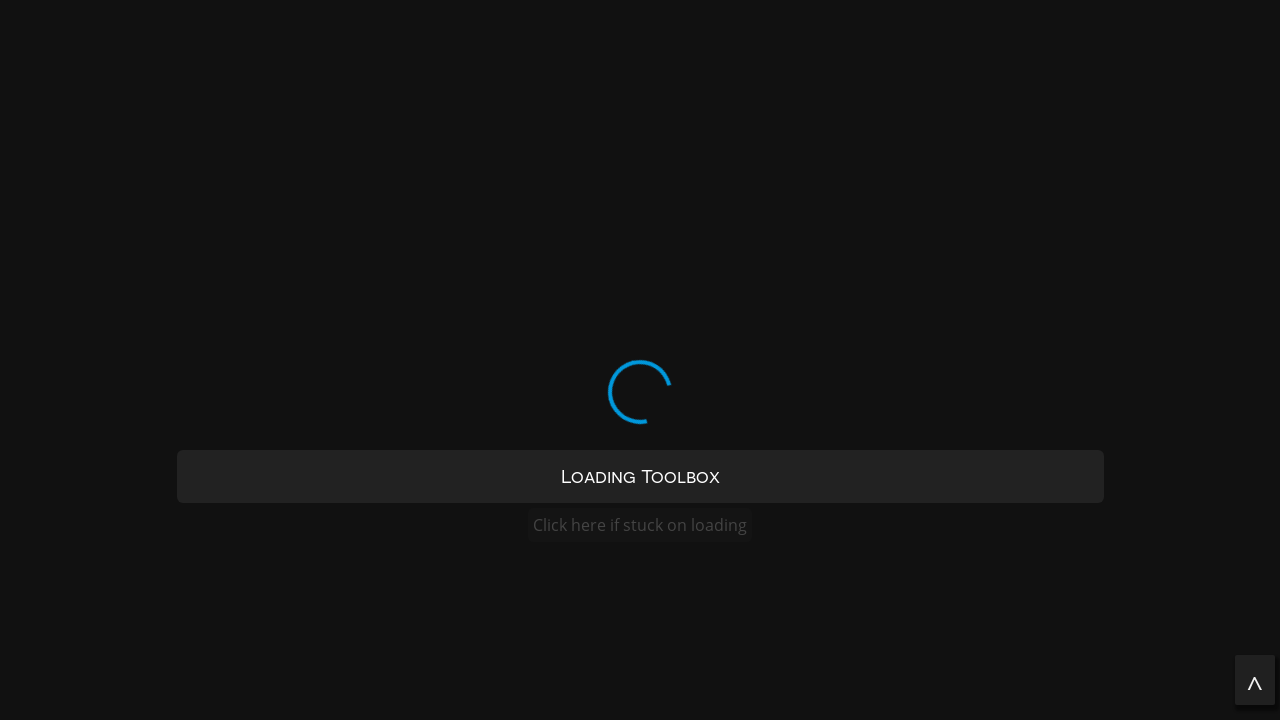

Filled current level with 1 on #current-level
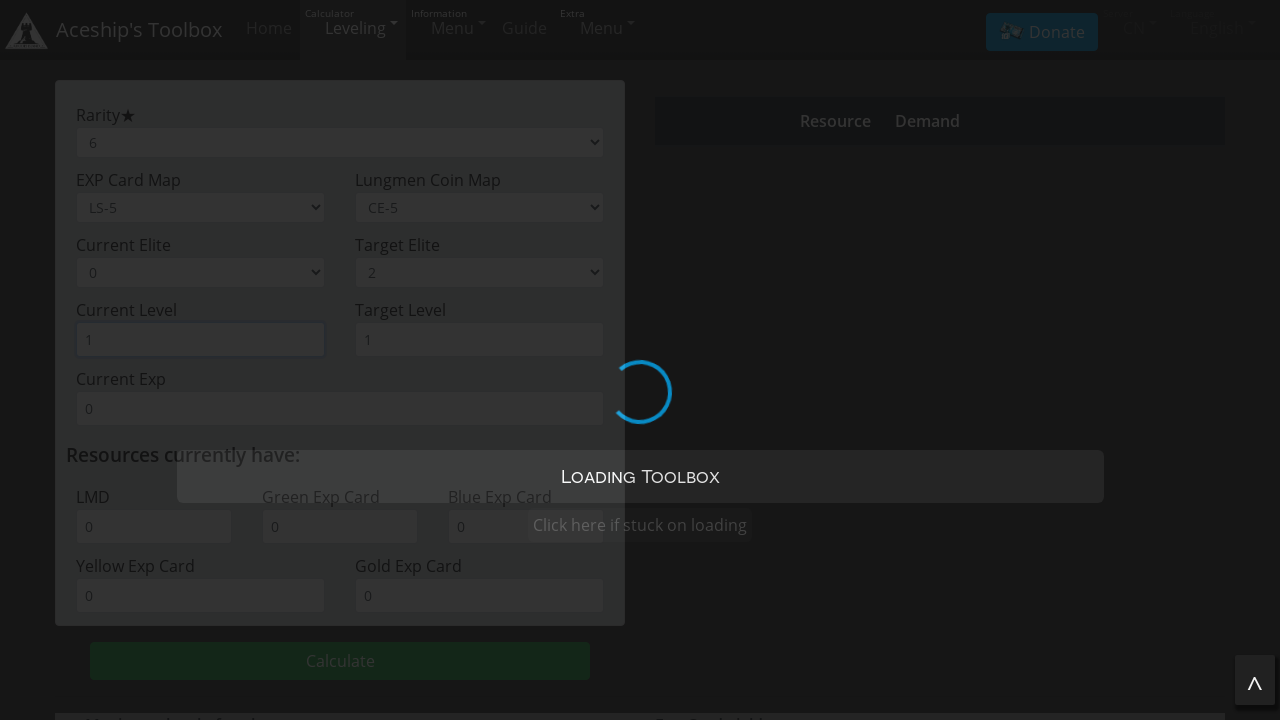

Filled target level with 90 on #target-level
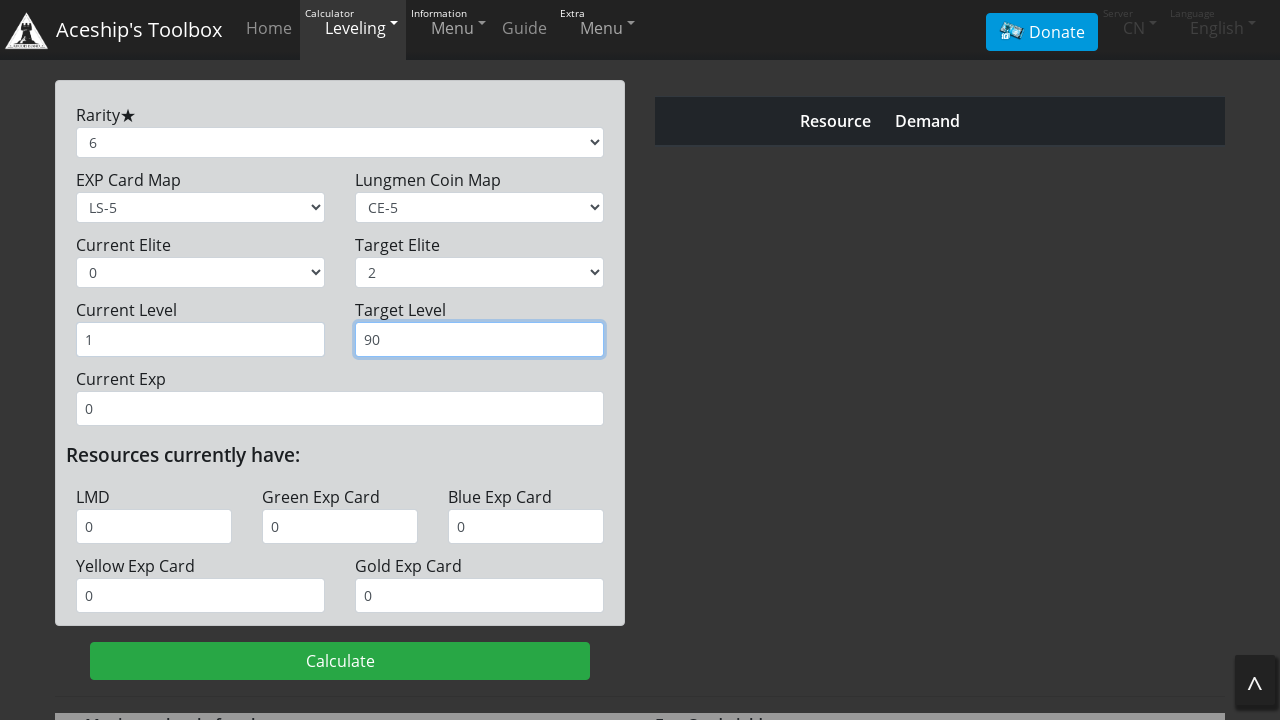

Filled current experience with 10 on #current-exp
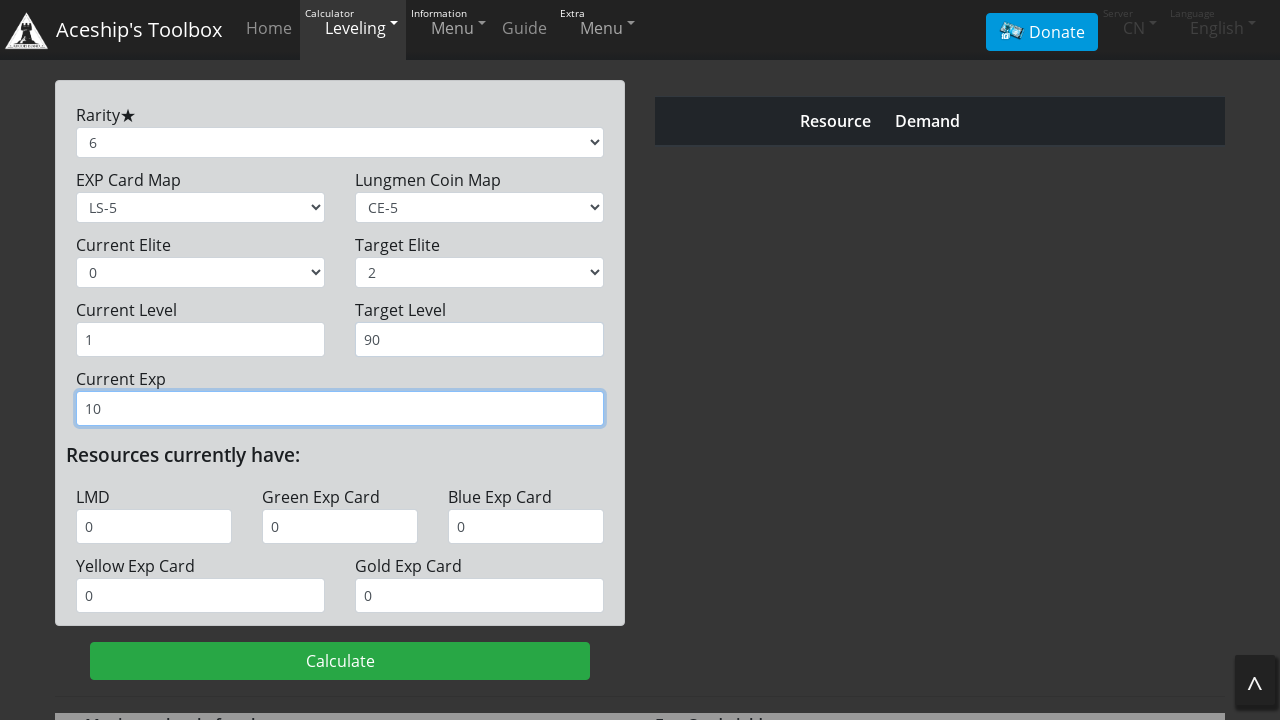

Filled gold asset with 0 on #gold-asset
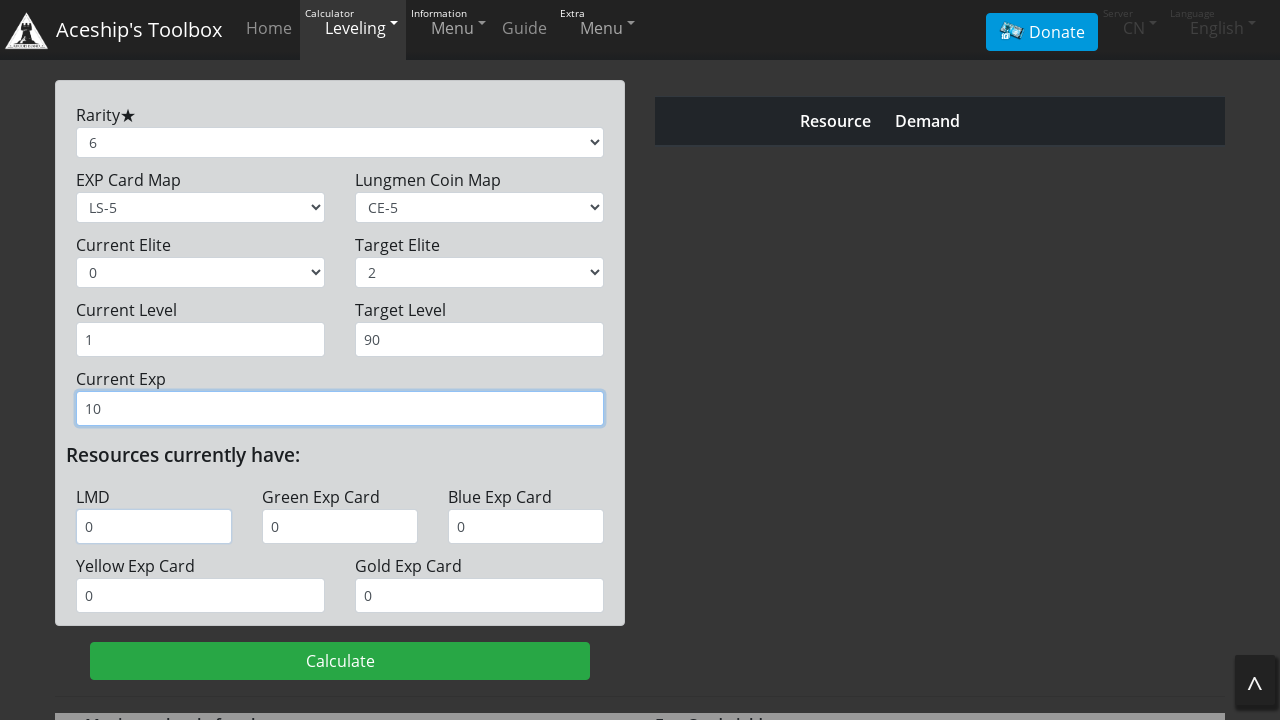

Filled basic book with 0 on #book-basic
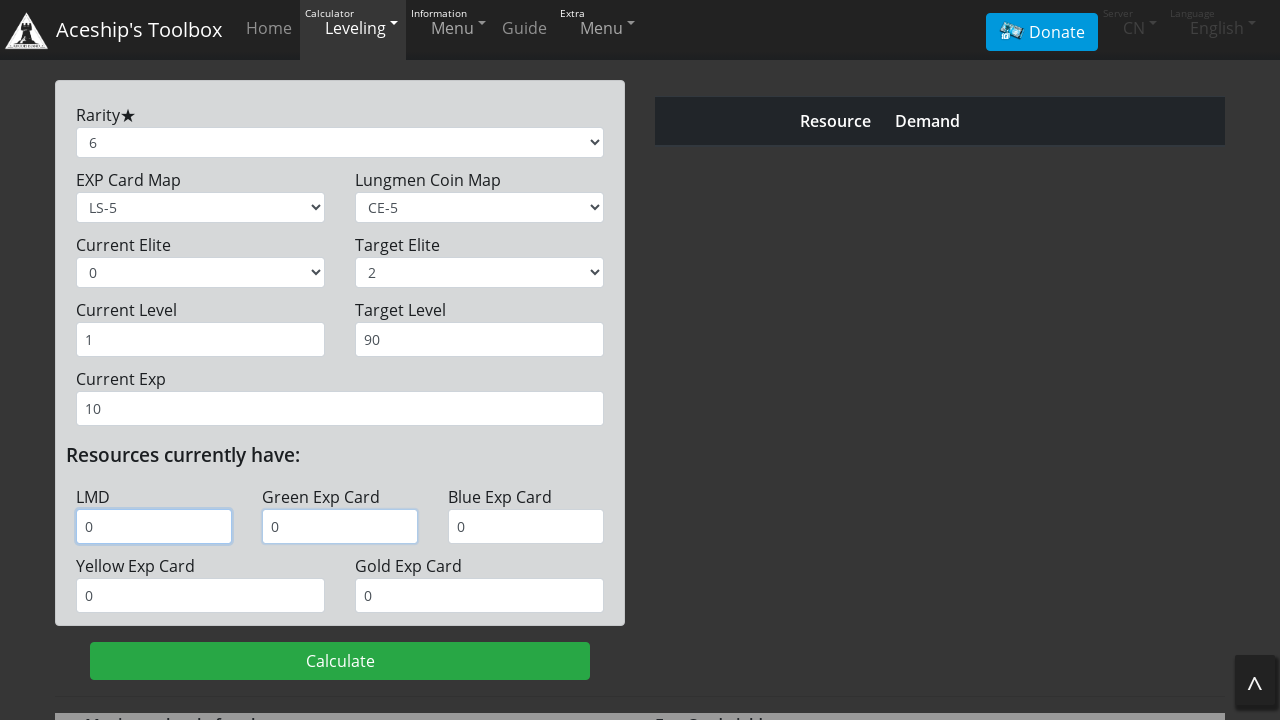

Filled primary book with 0 on #book-primary
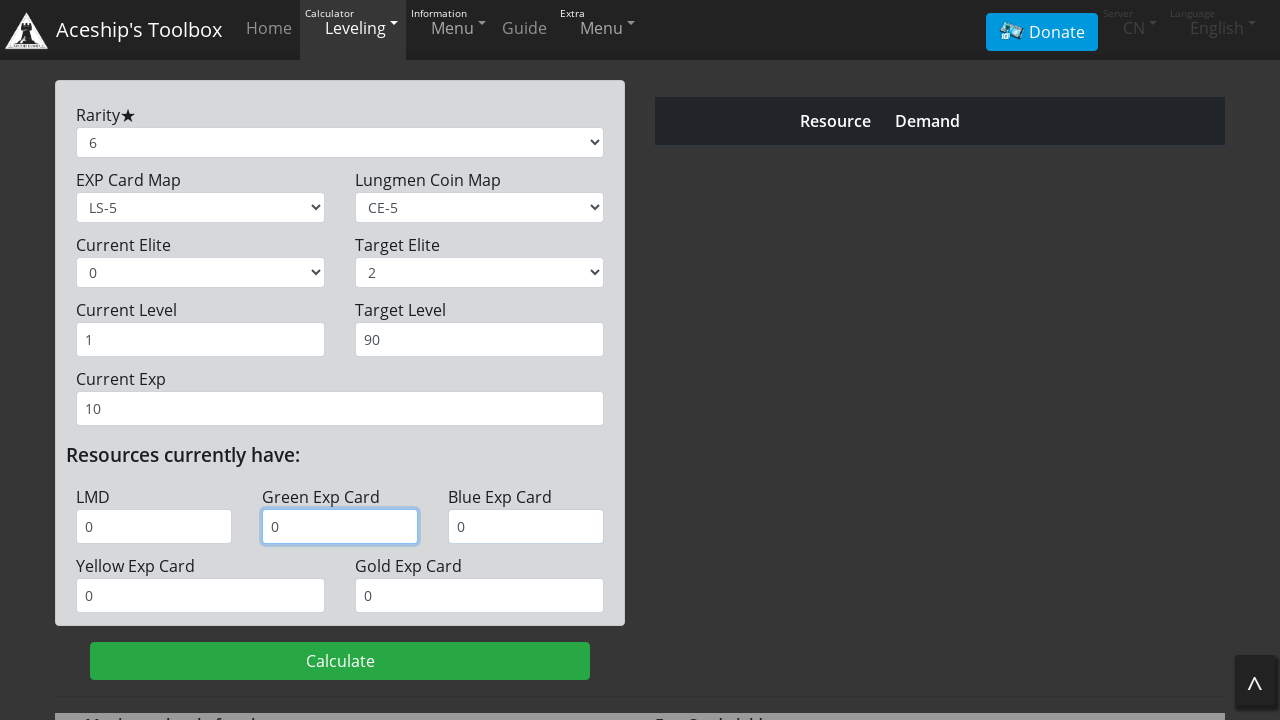

Filled middle book with 0 on #book-middle
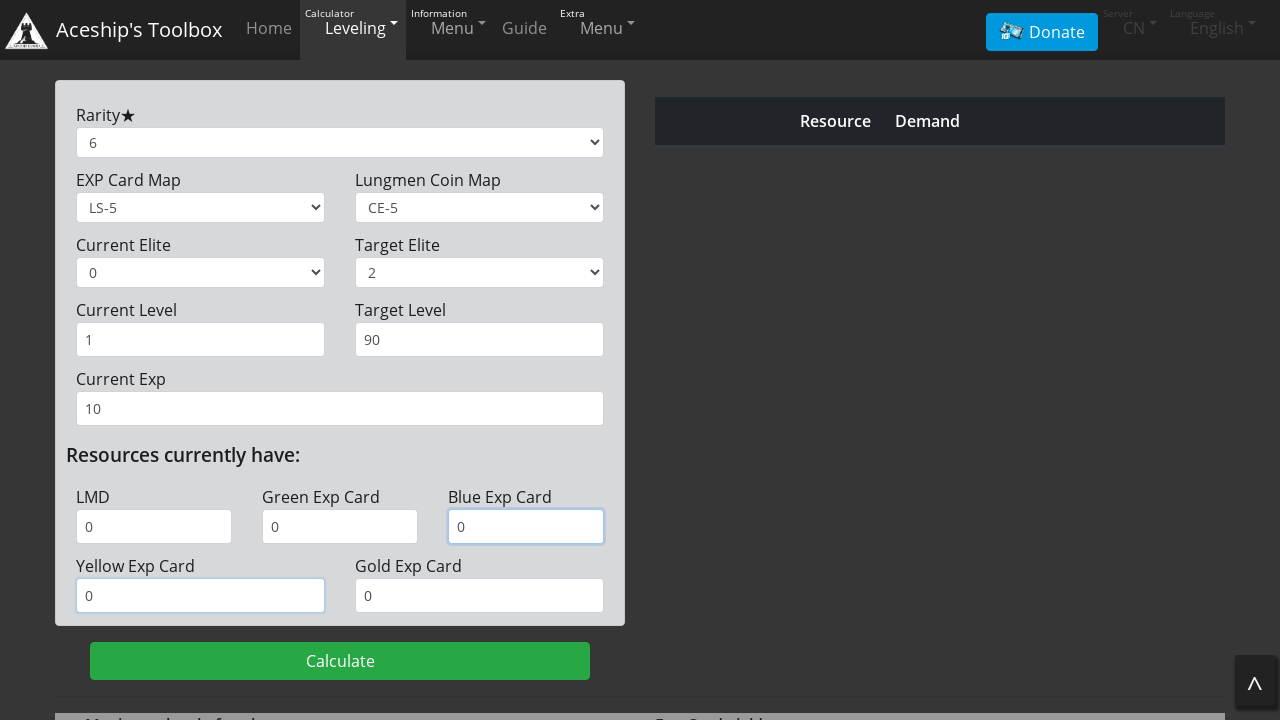

Filled advanced book with 0 on #book-advanced
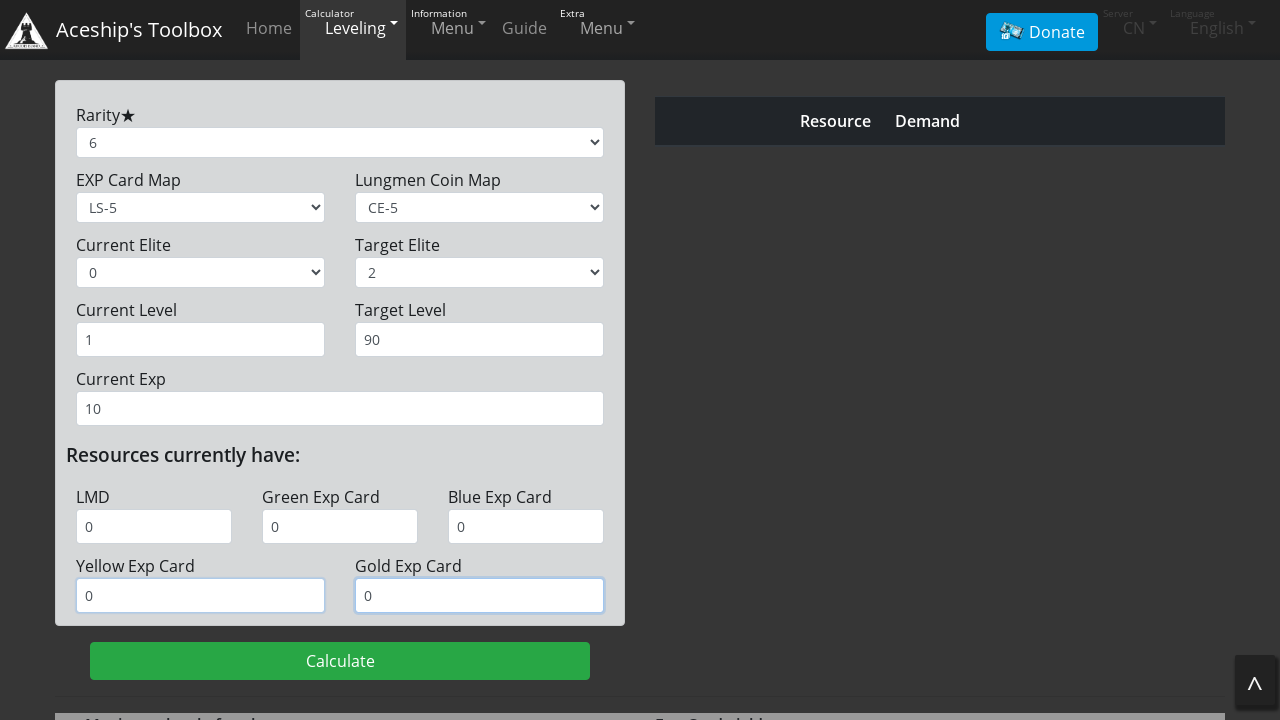

Clicked Calculate button to process form at (340, 661) on #btn-calculate
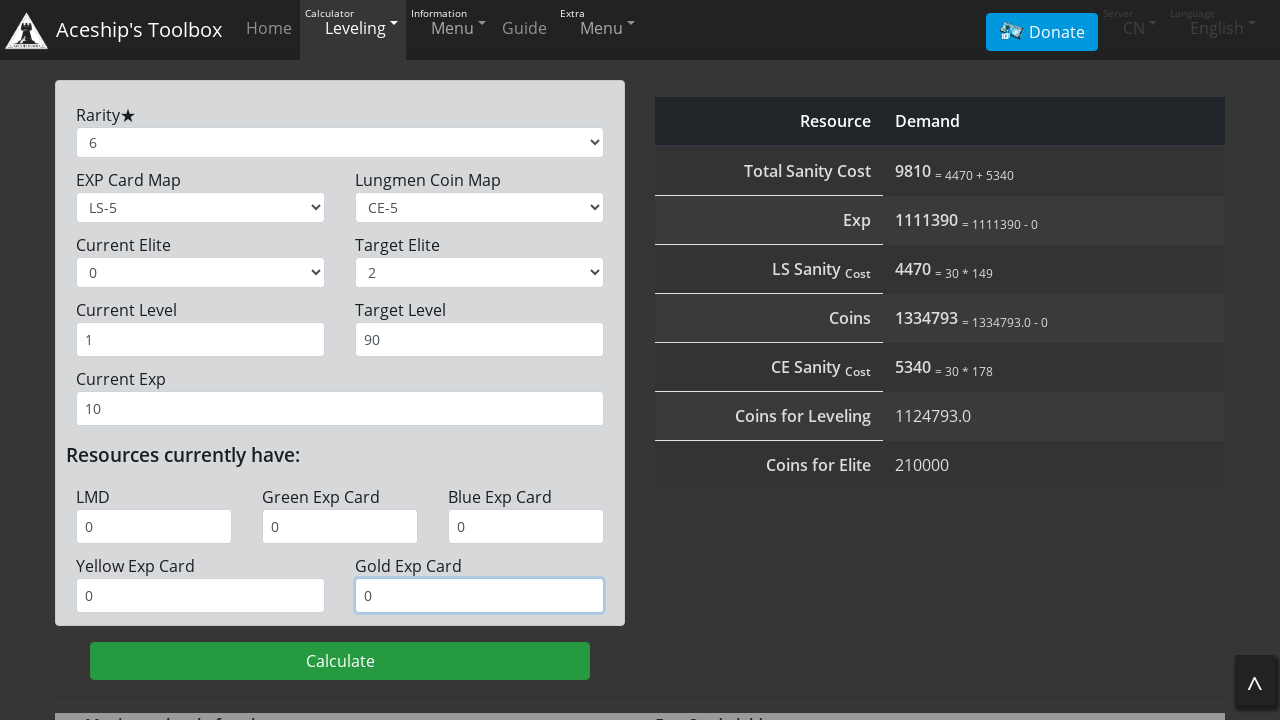

Verified calculation result is displayed in results table
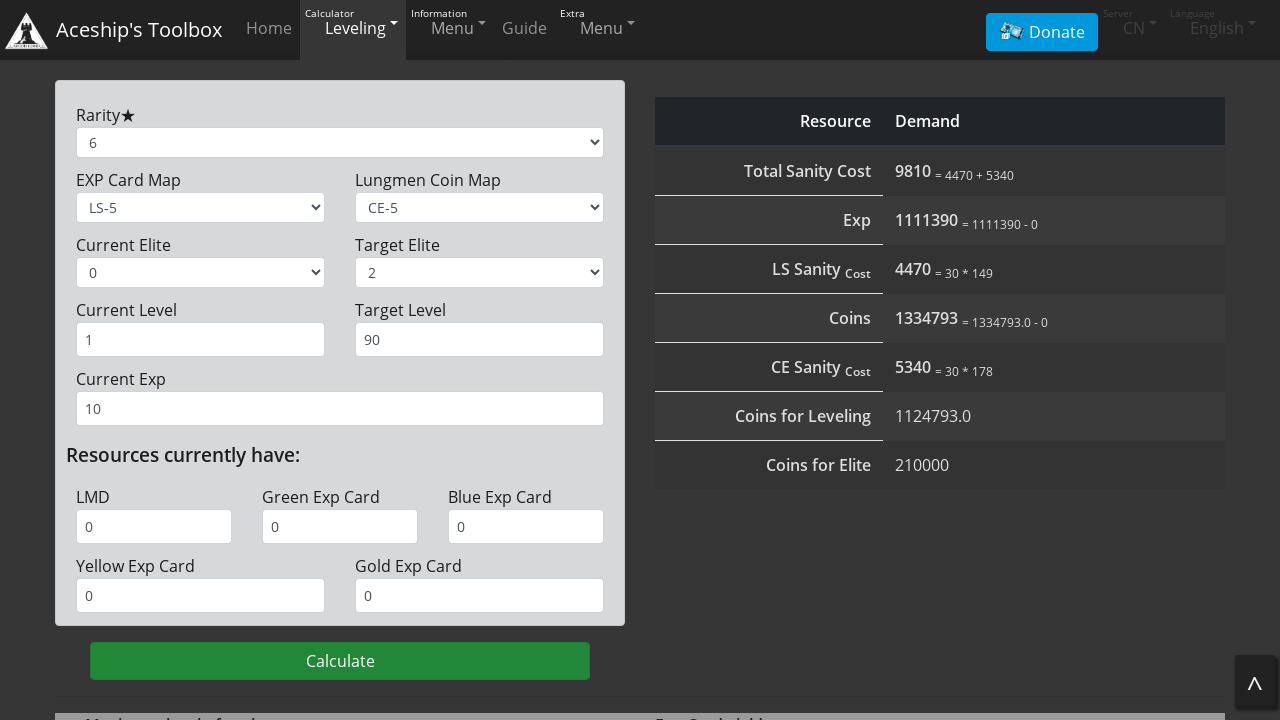

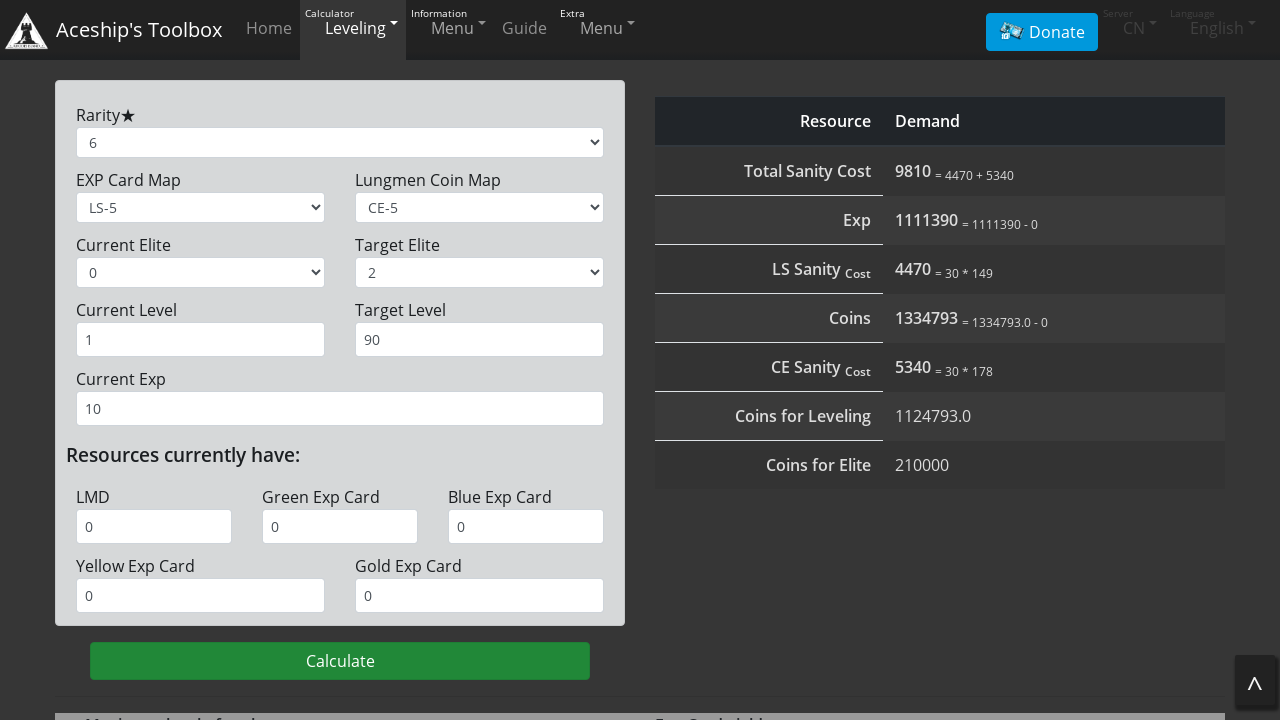